Tests hover interaction on SpiceJet website by moving to the Add-ons element

Starting URL: https://www.spicejet.com/

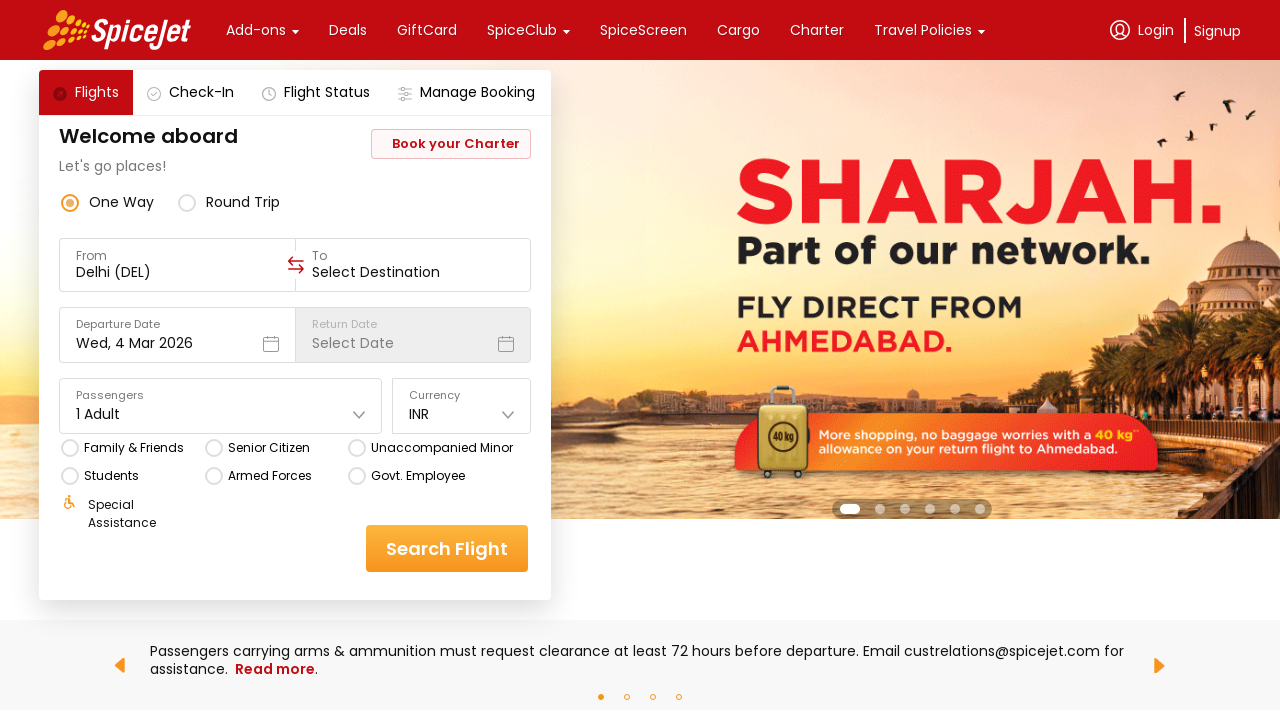

Located the Add-ons element using XPath selector
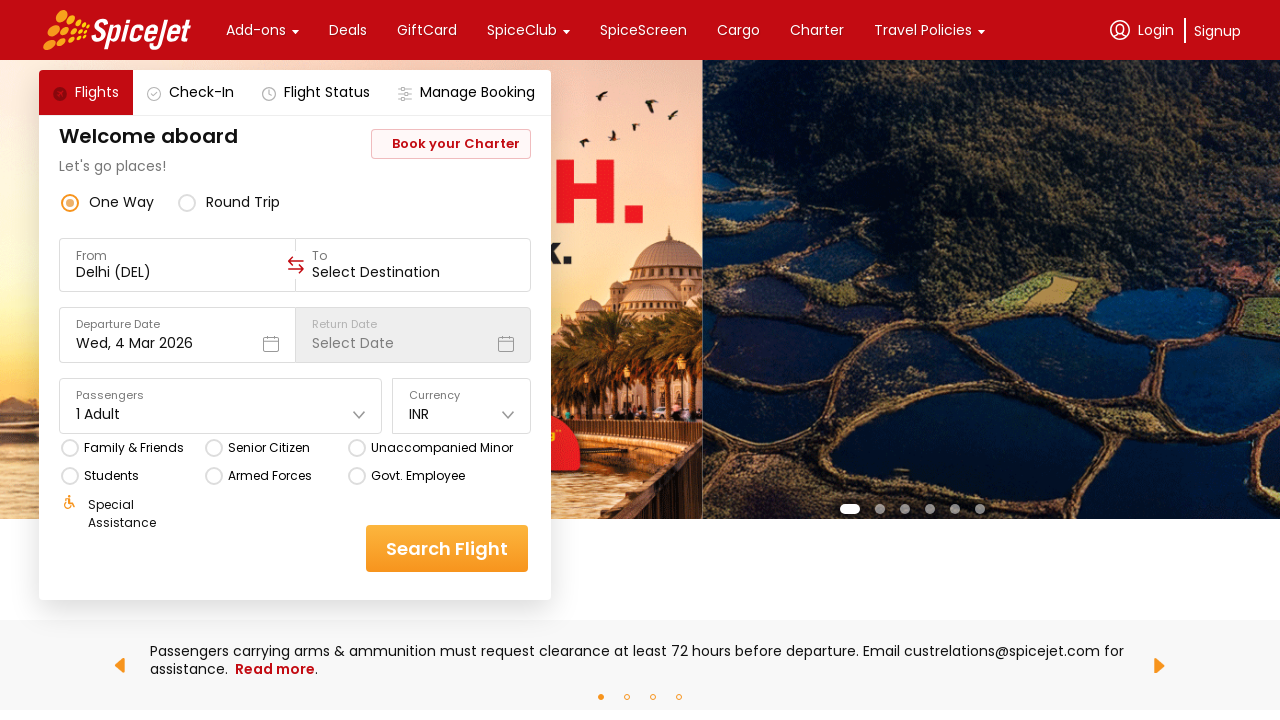

Hovered over the Add-ons element at (256, 30) on xpath=//div[text() = 'Add-ons']
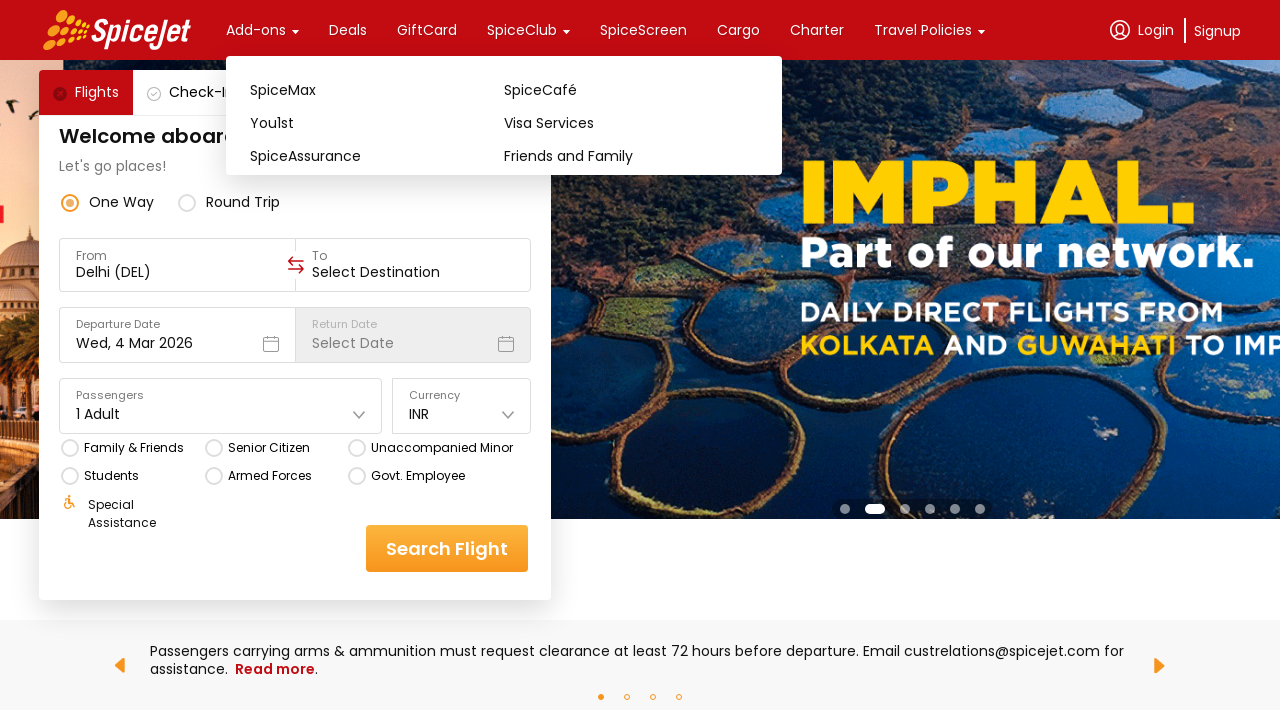

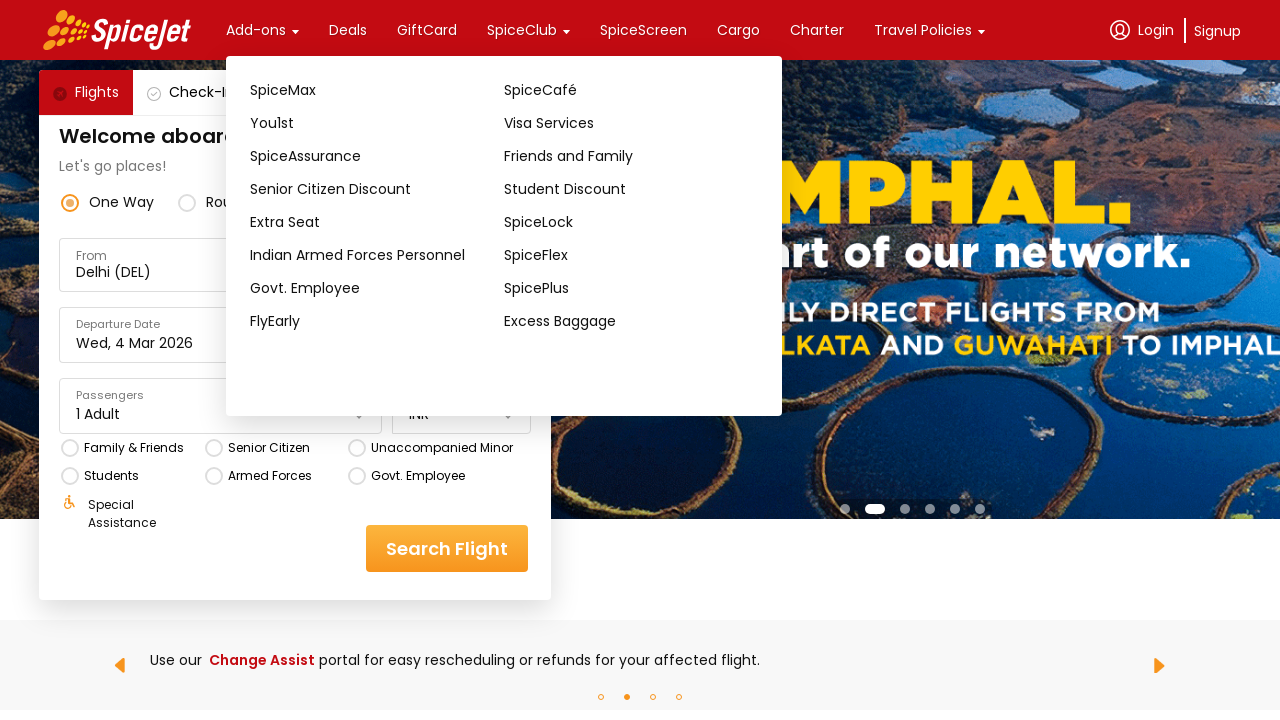